Tests checkbox functionality by selecting checkboxes starting from index 4, then deselecting all selected checkboxes

Starting URL: https://testautomationpractice.blogspot.com/

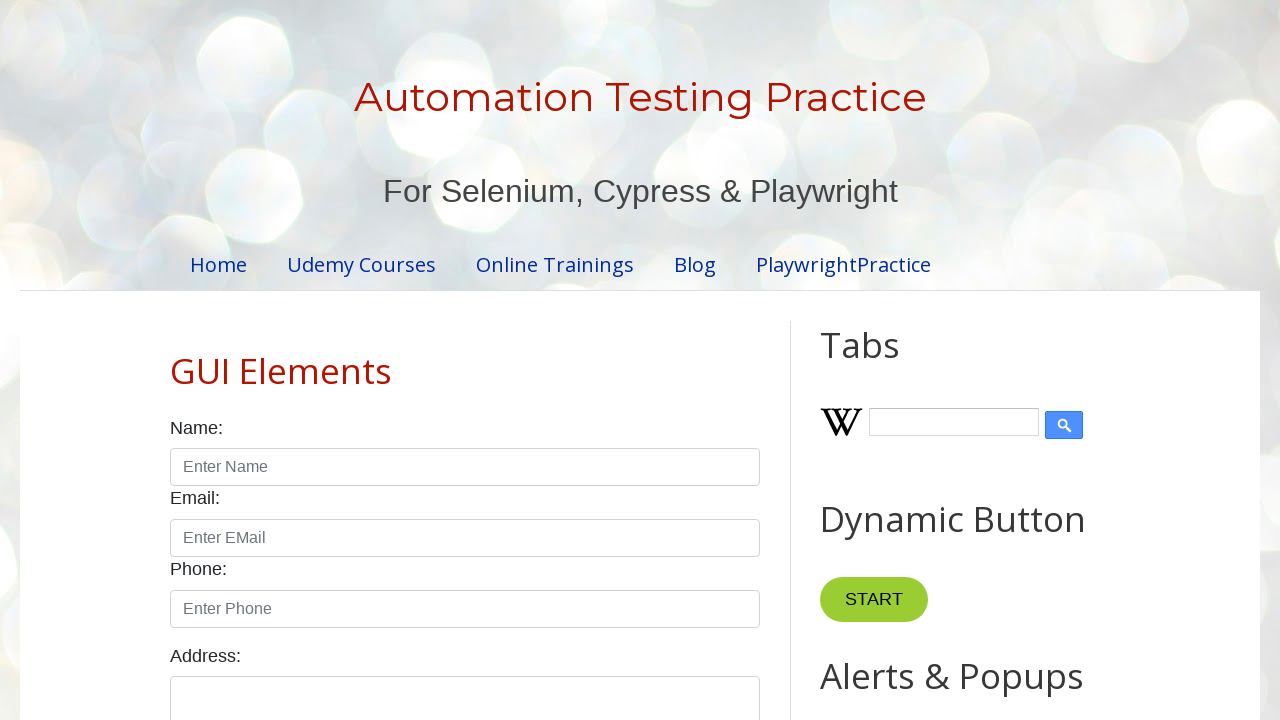

Located all checkboxes on the page
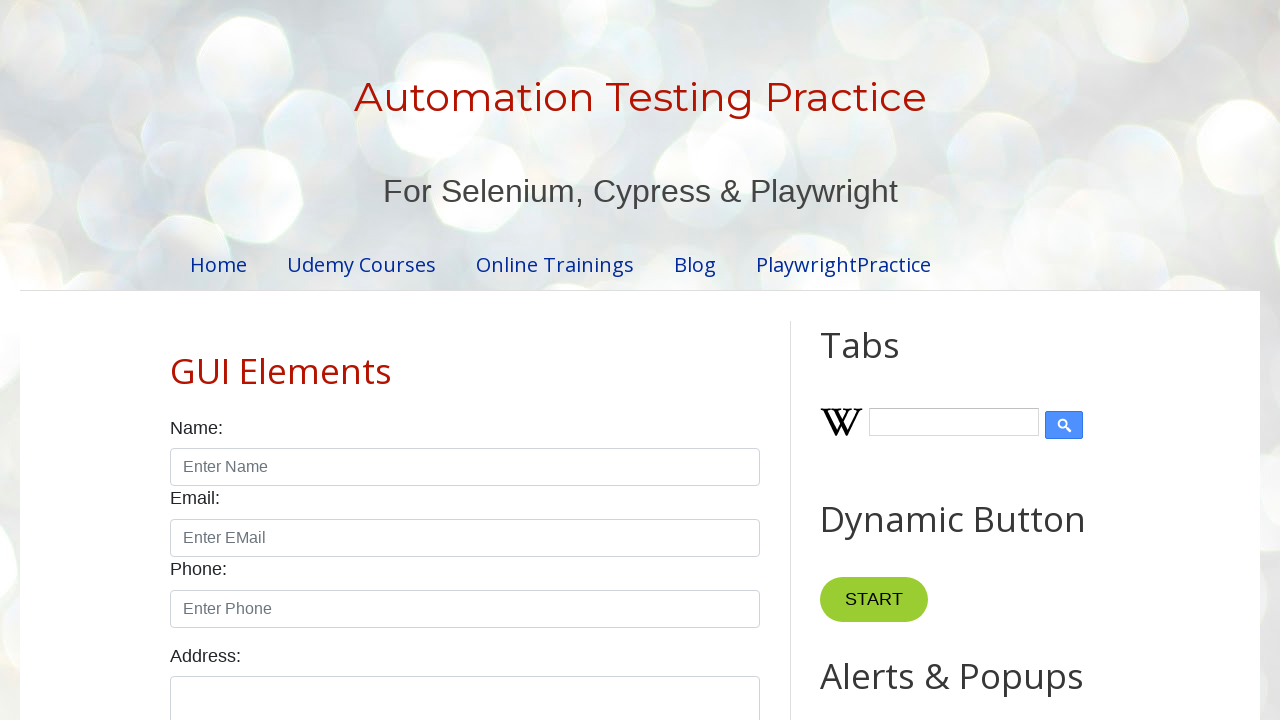

Clicked checkbox at index 4 to select it at (604, 360) on xpath=//input[@class='form-check-input' and @type='checkbox'] >> nth=4
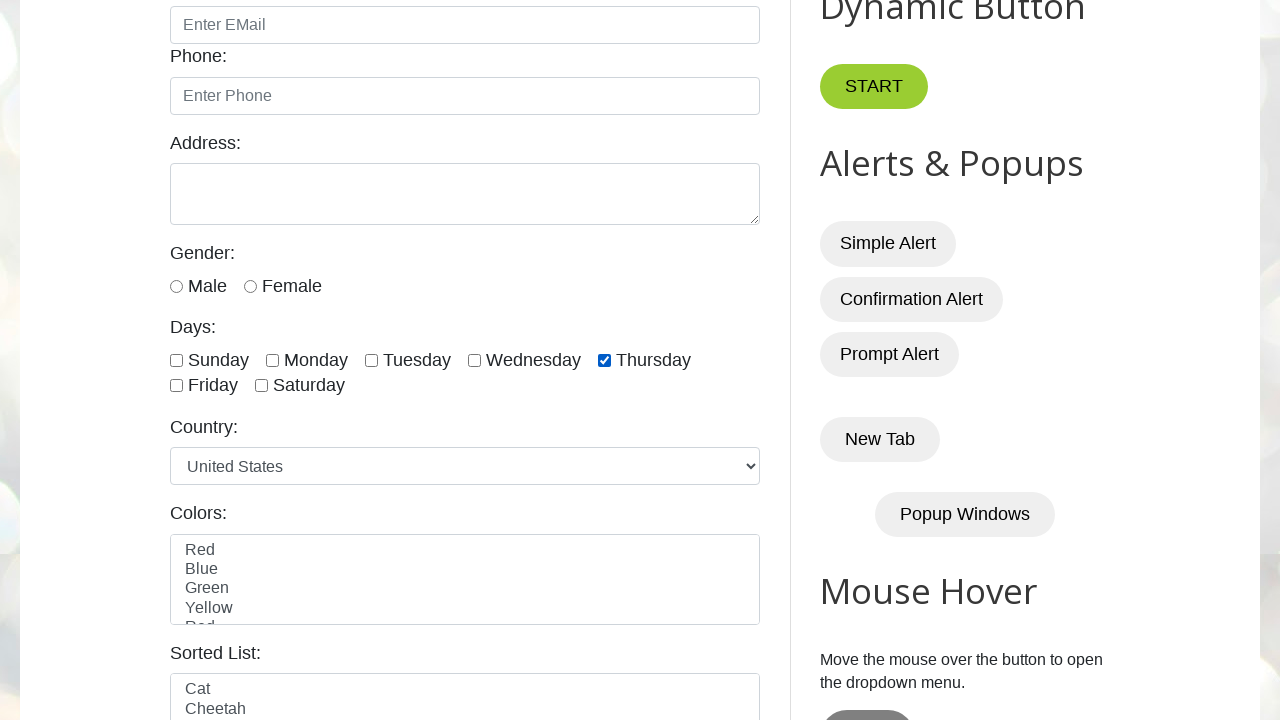

Clicked checkbox at index 5 to select it at (176, 386) on xpath=//input[@class='form-check-input' and @type='checkbox'] >> nth=5
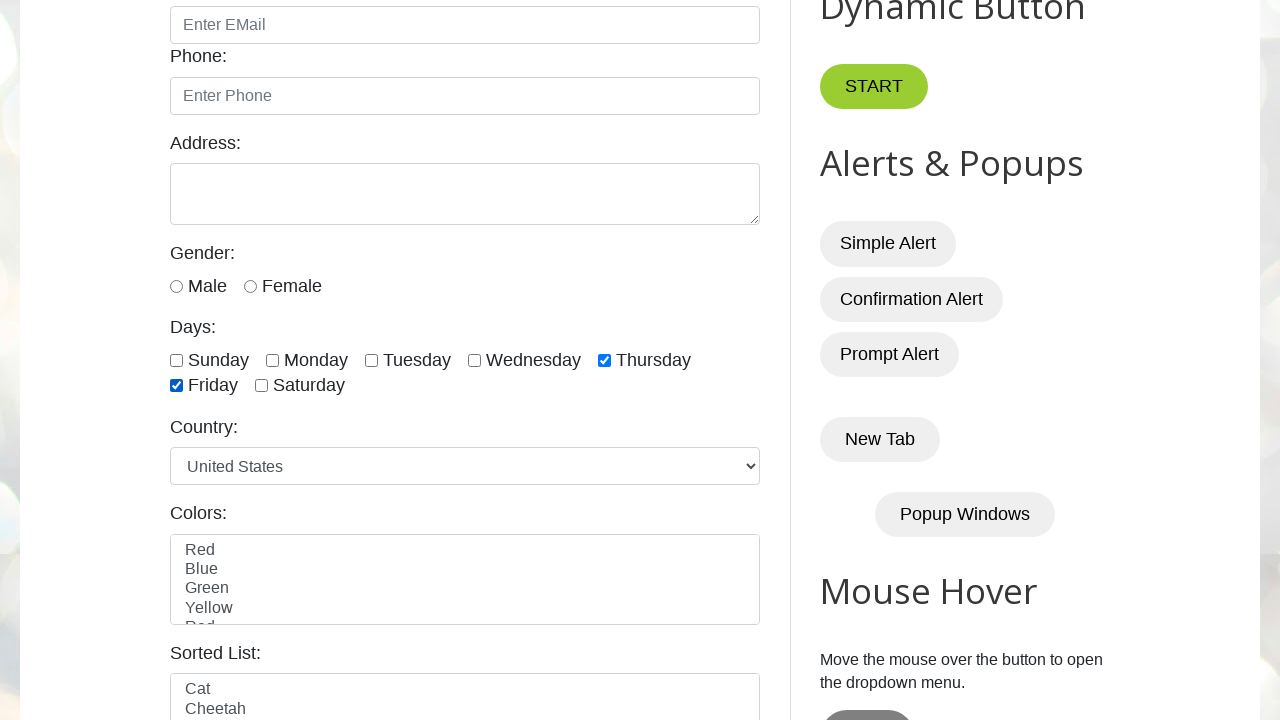

Clicked checkbox at index 6 to select it at (262, 386) on xpath=//input[@class='form-check-input' and @type='checkbox'] >> nth=6
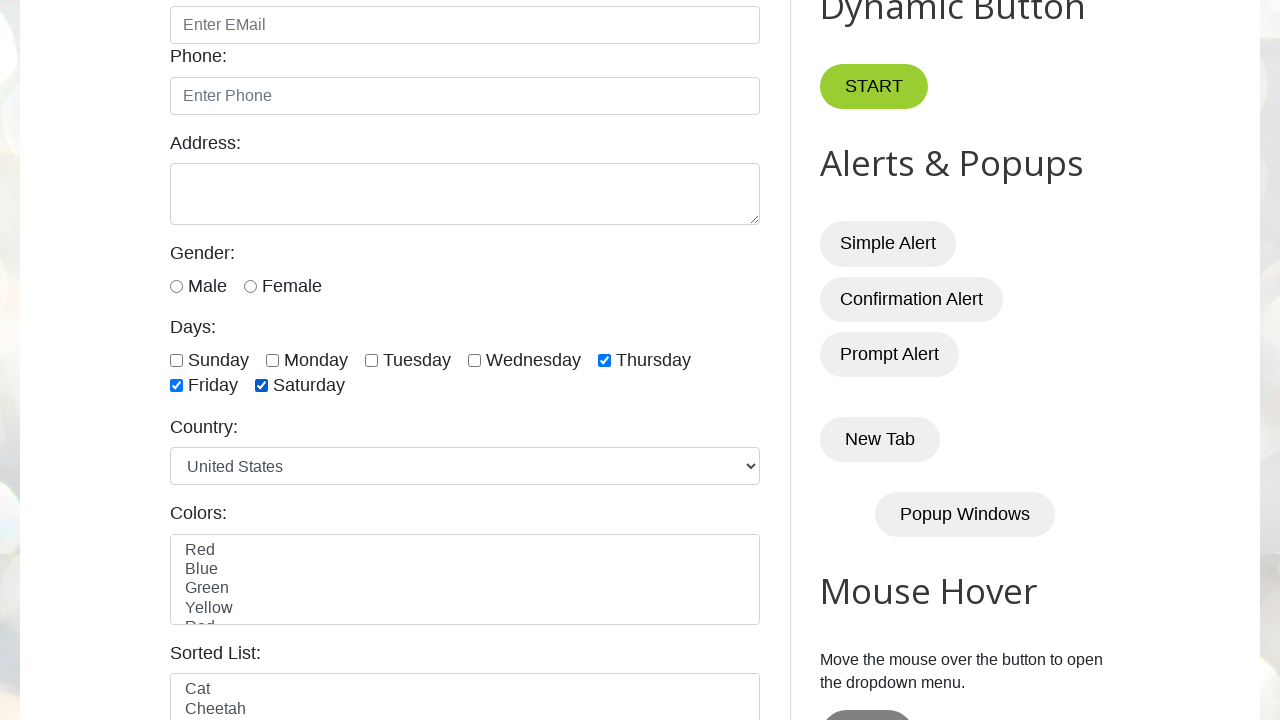

Waited 5 seconds to observe checkbox selections
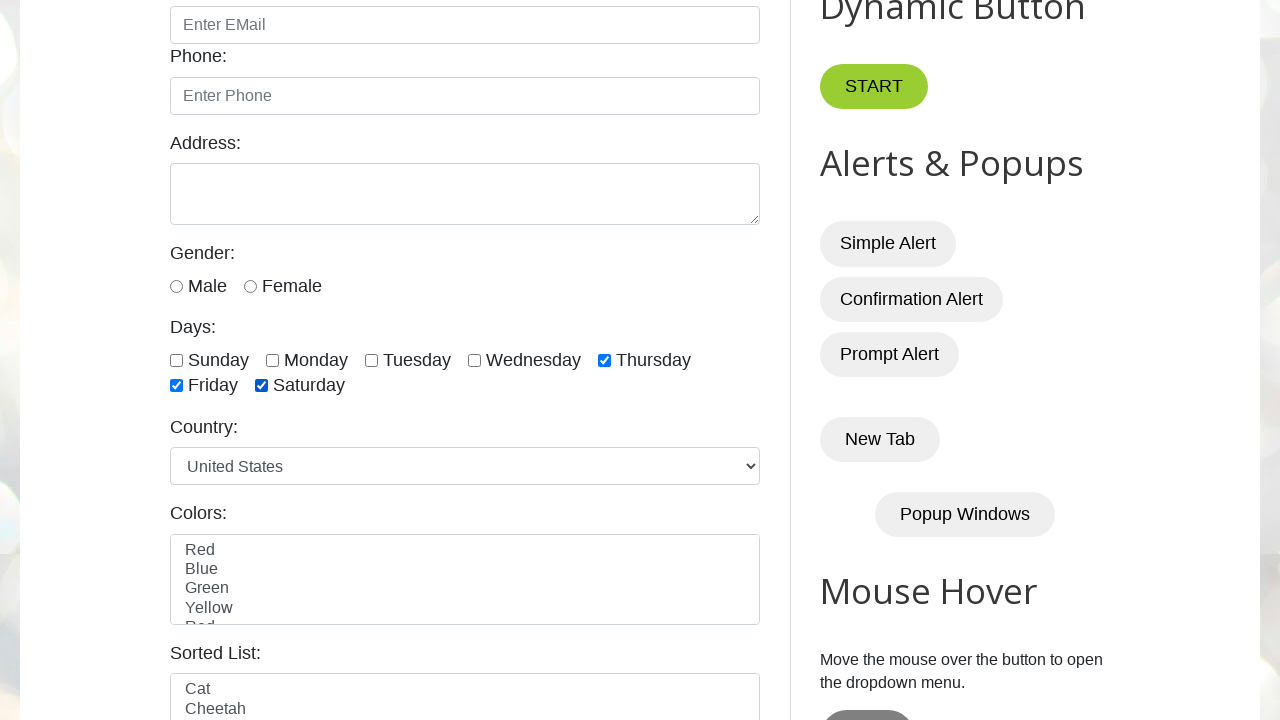

Deselected checkbox at index 4 at (604, 360) on xpath=//input[@class='form-check-input' and @type='checkbox'] >> nth=4
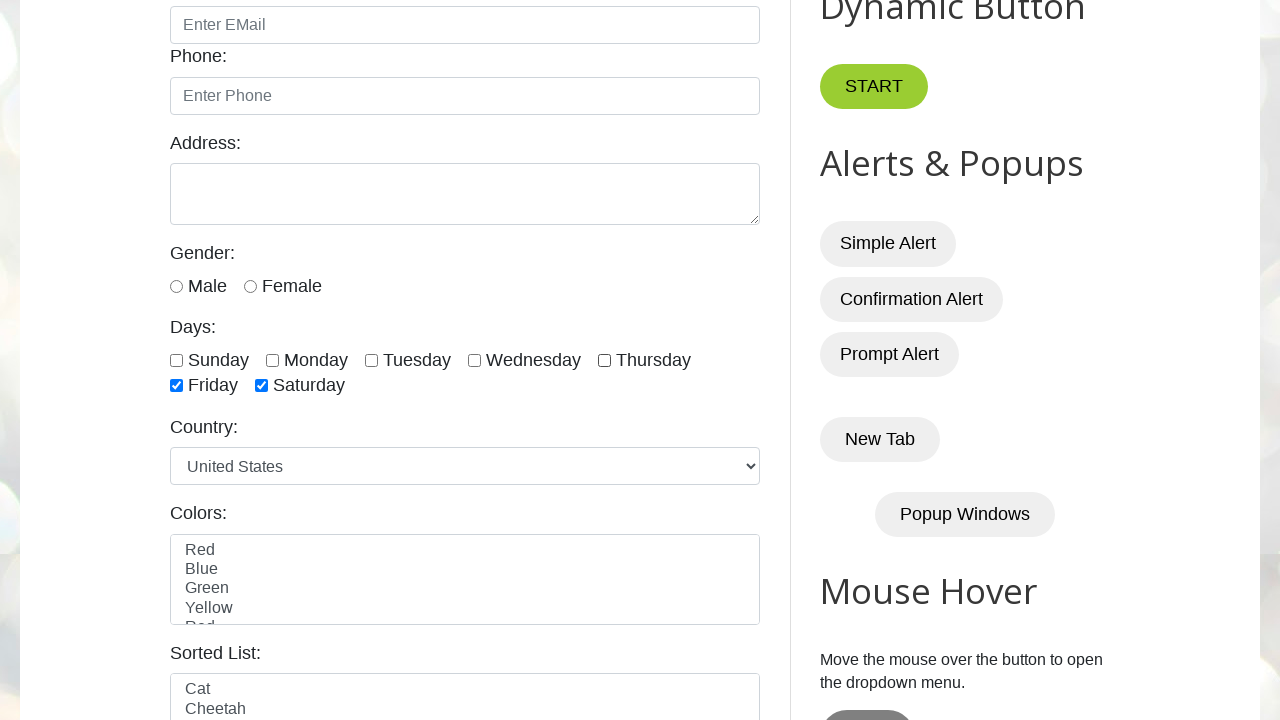

Deselected checkbox at index 5 at (176, 386) on xpath=//input[@class='form-check-input' and @type='checkbox'] >> nth=5
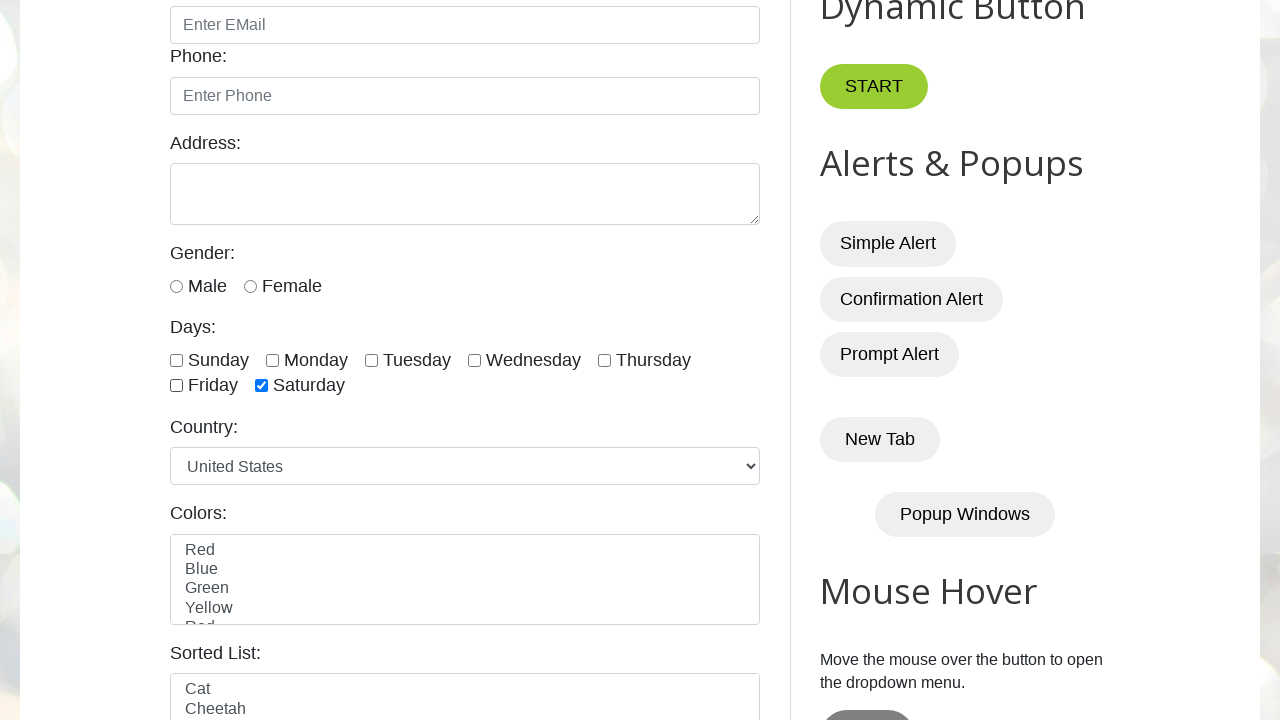

Deselected checkbox at index 6 at (262, 386) on xpath=//input[@class='form-check-input' and @type='checkbox'] >> nth=6
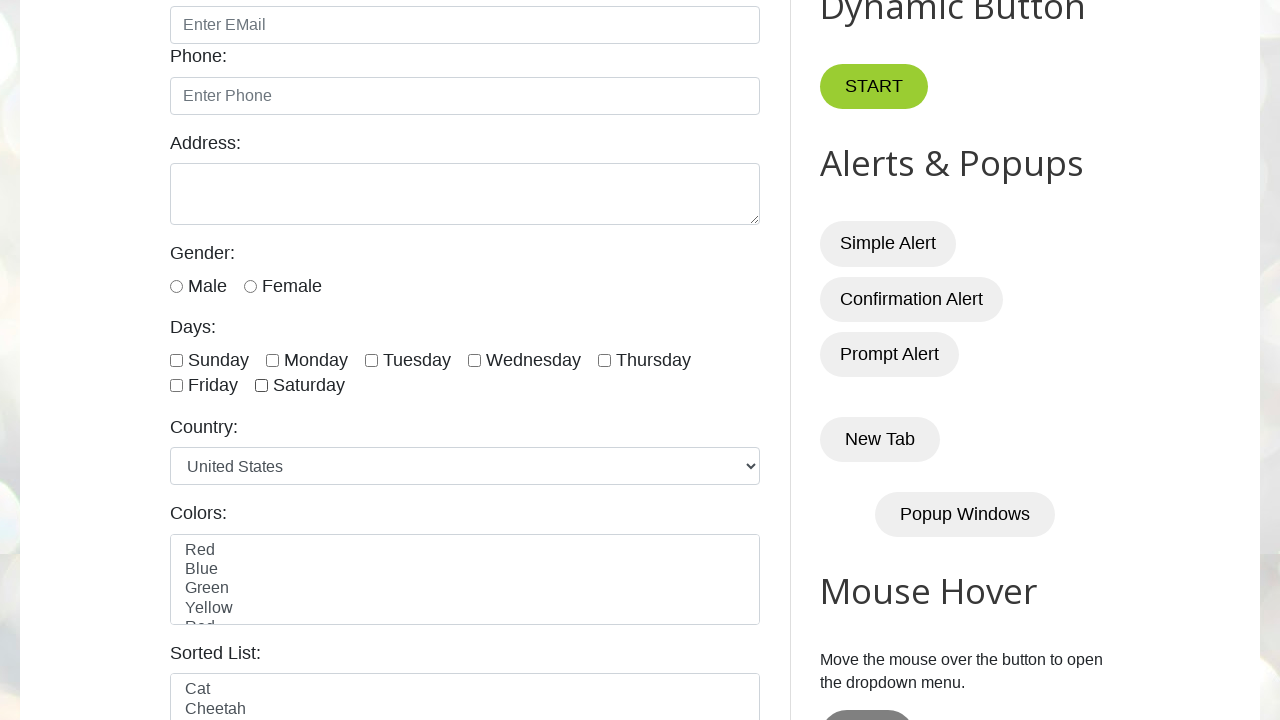

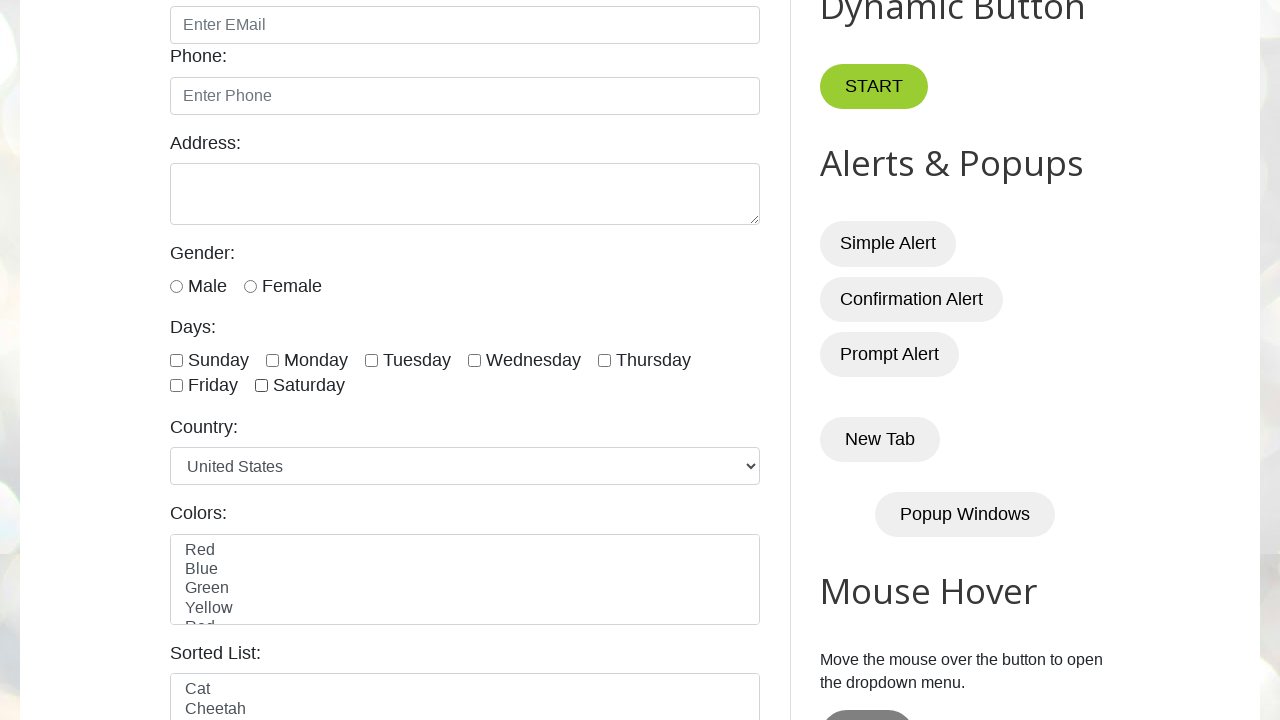